Tests static dropdown functionality by selecting currency options using three different methods: by index, by value, and by visible text.

Starting URL: https://rahulshettyacademy.com/dropdownsPractise/

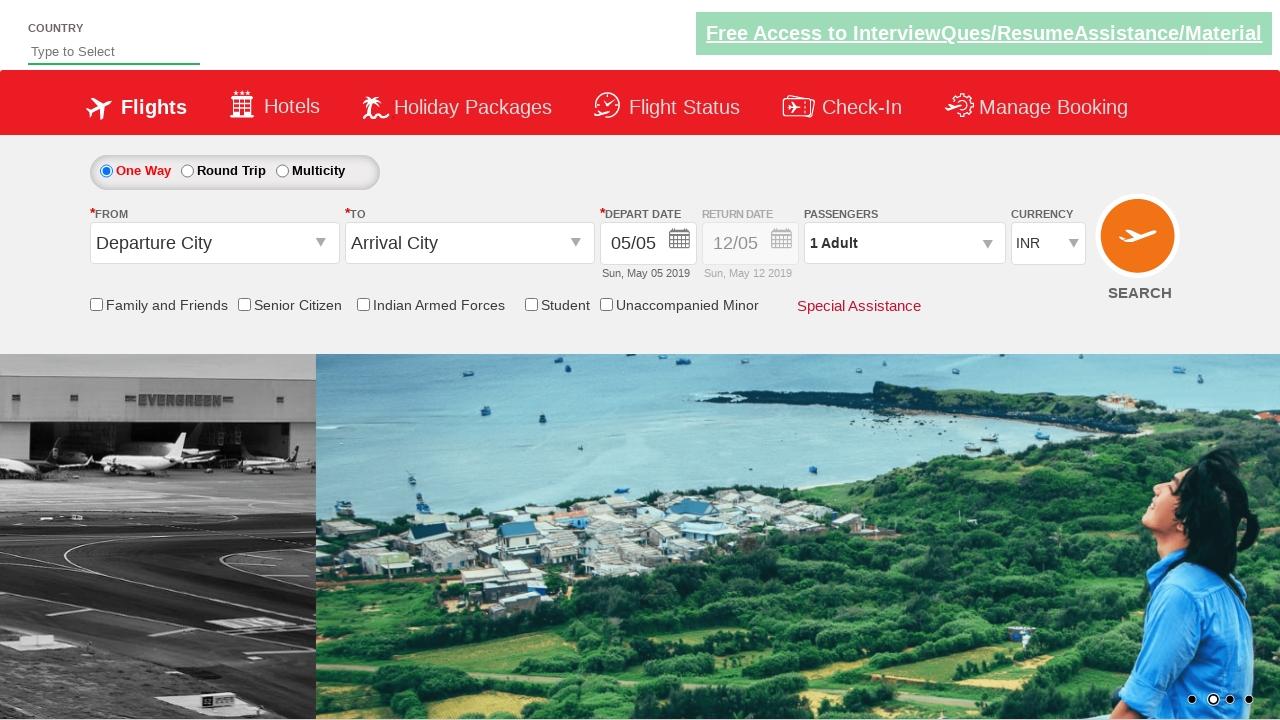

Selected dropdown option by index 3 on #ctl00_mainContent_DropDownListCurrency
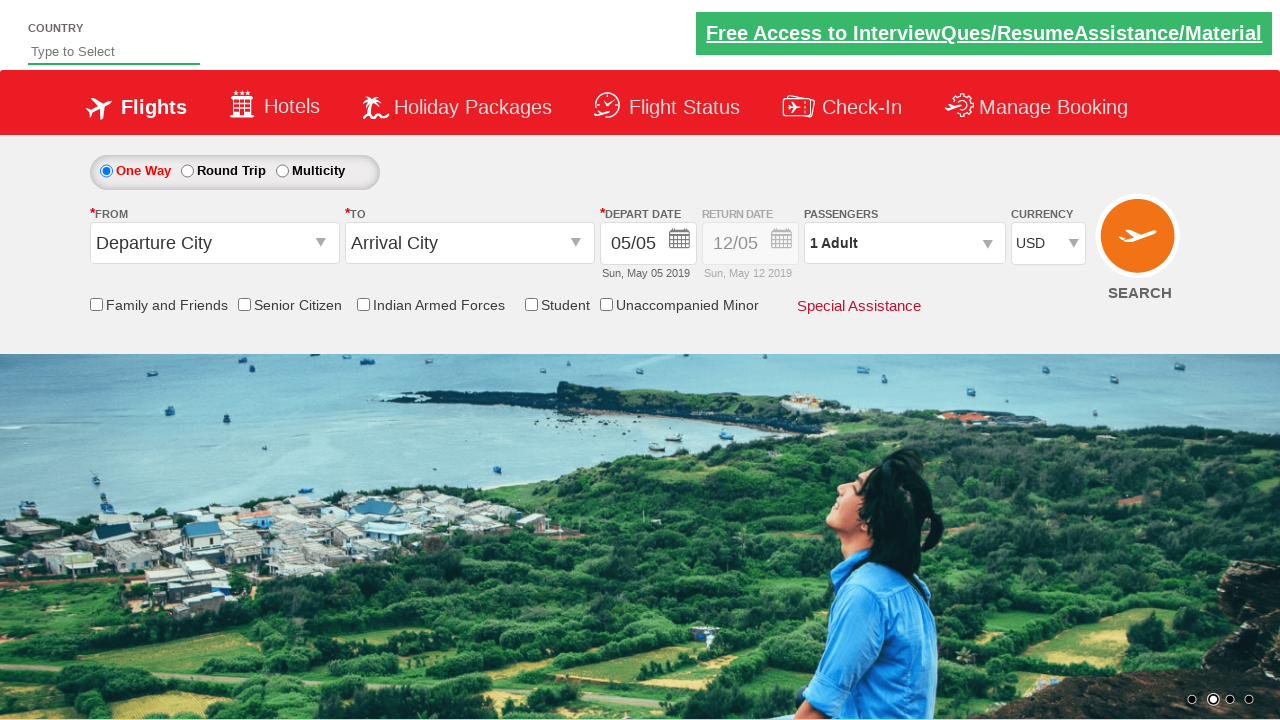

Selected dropdown option by value 'INR' on #ctl00_mainContent_DropDownListCurrency
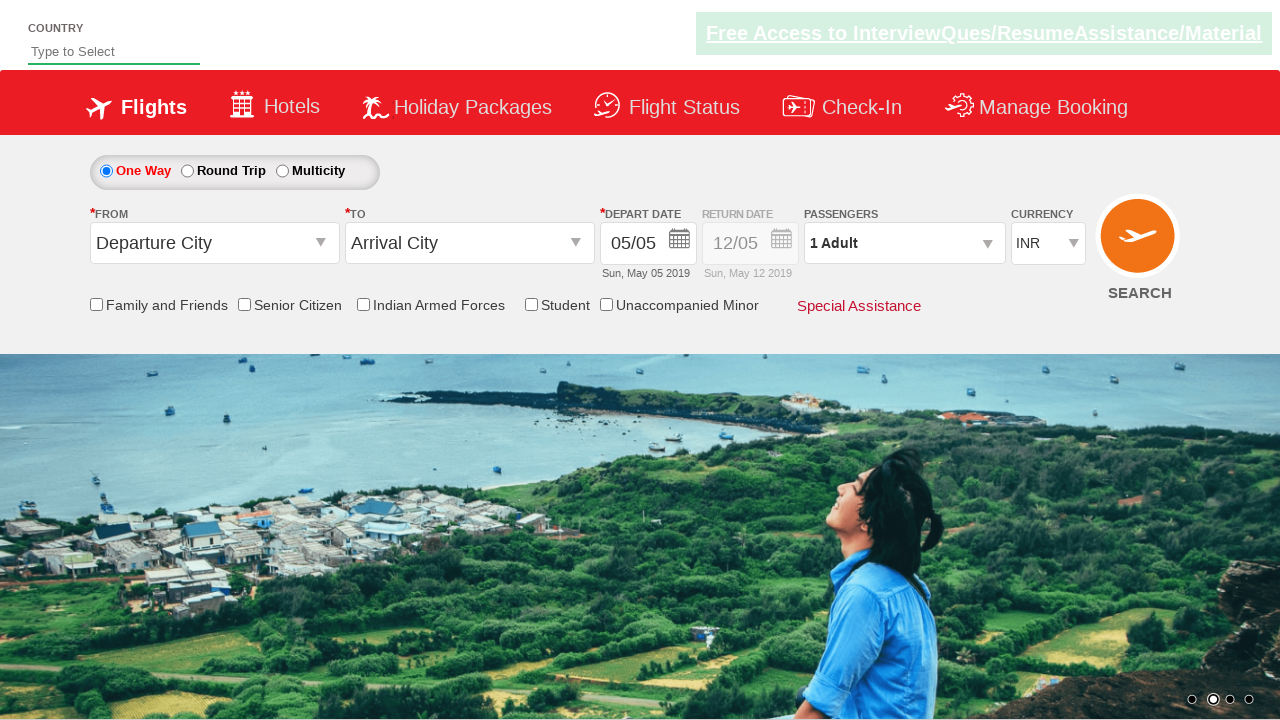

Selected dropdown option by visible text 'AED' on #ctl00_mainContent_DropDownListCurrency
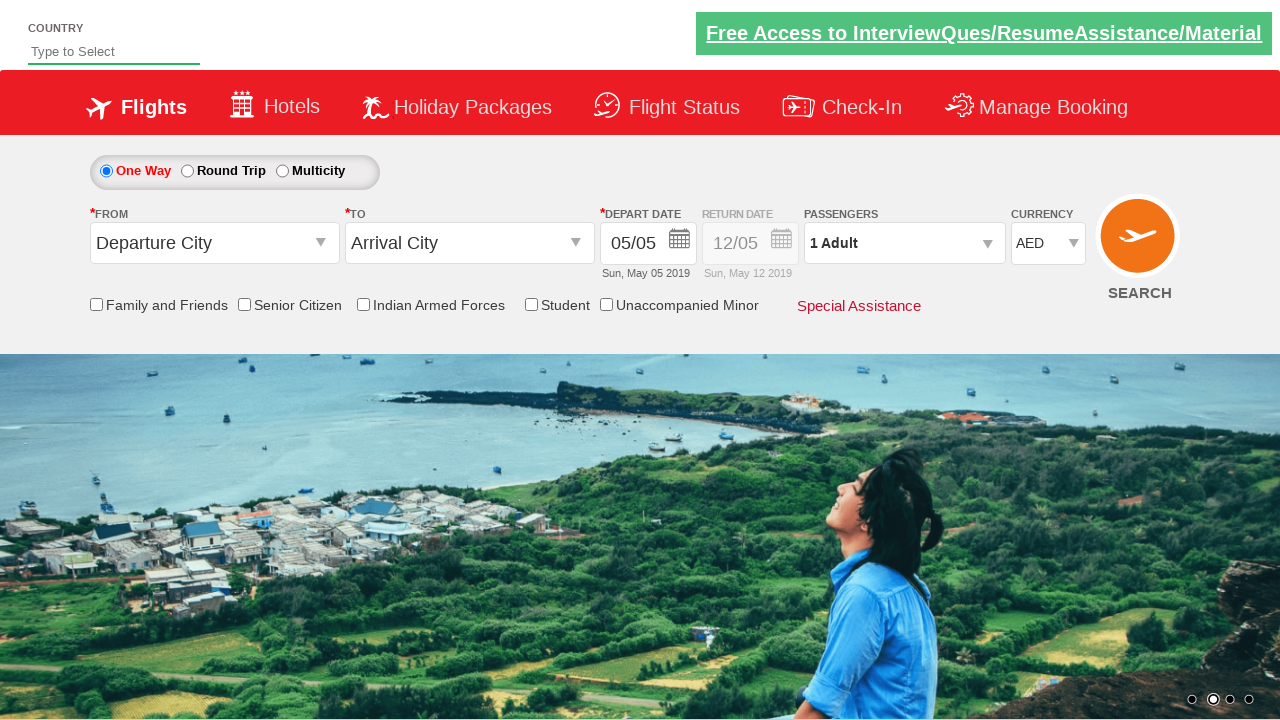

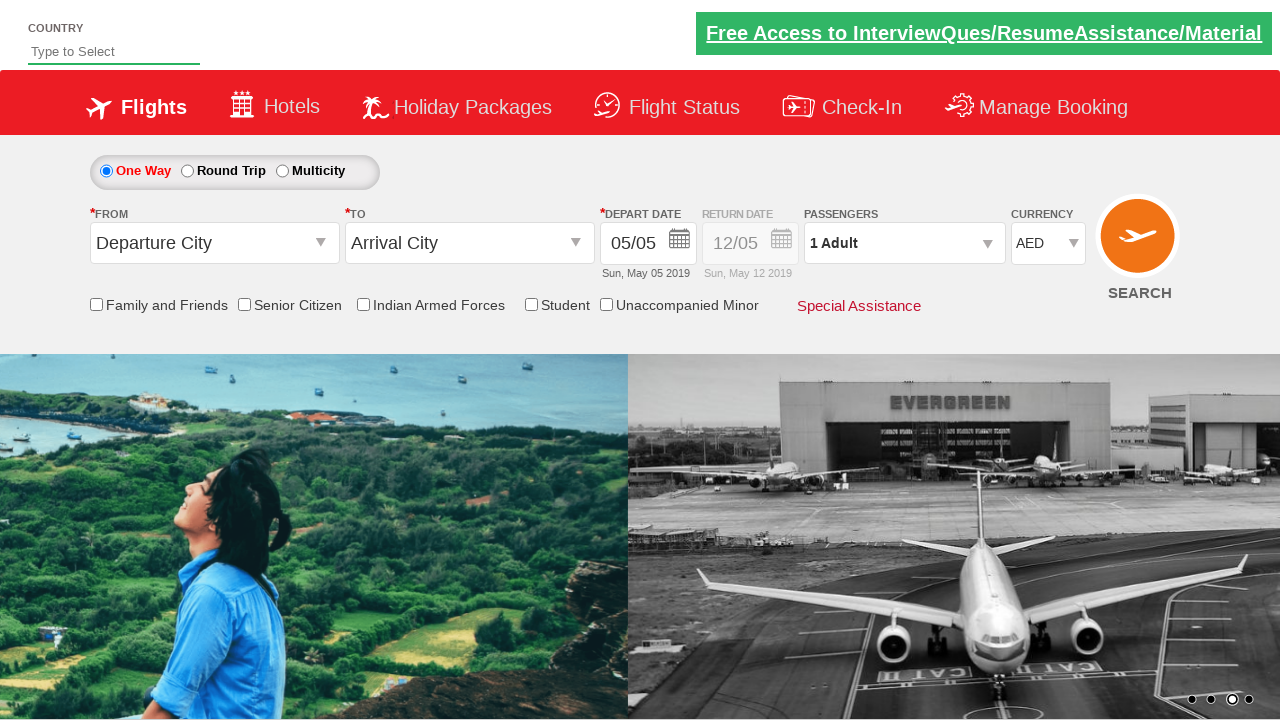